Tests dismissing an entry advertisement modal by clicking the close button on the modal footer on the-internet.herokuapp.com practice site.

Starting URL: http://the-internet.herokuapp.com/entry_ad

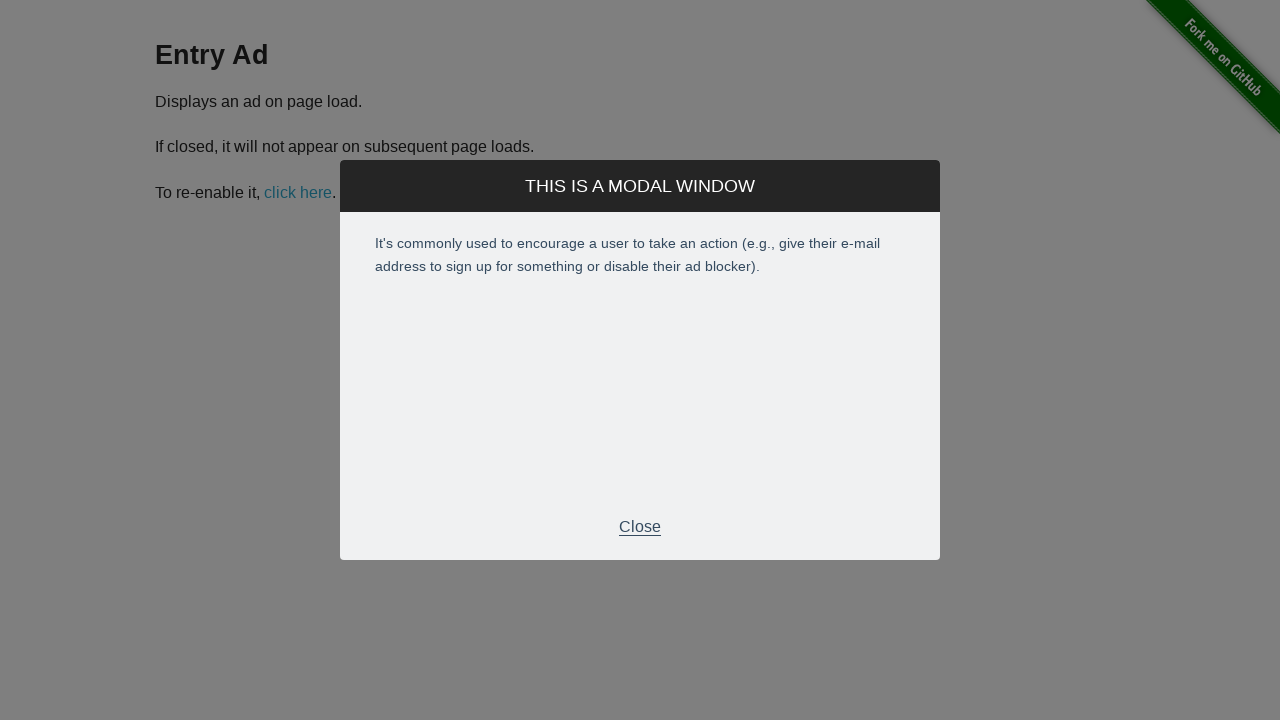

Entry advertisement modal appeared and close button became visible
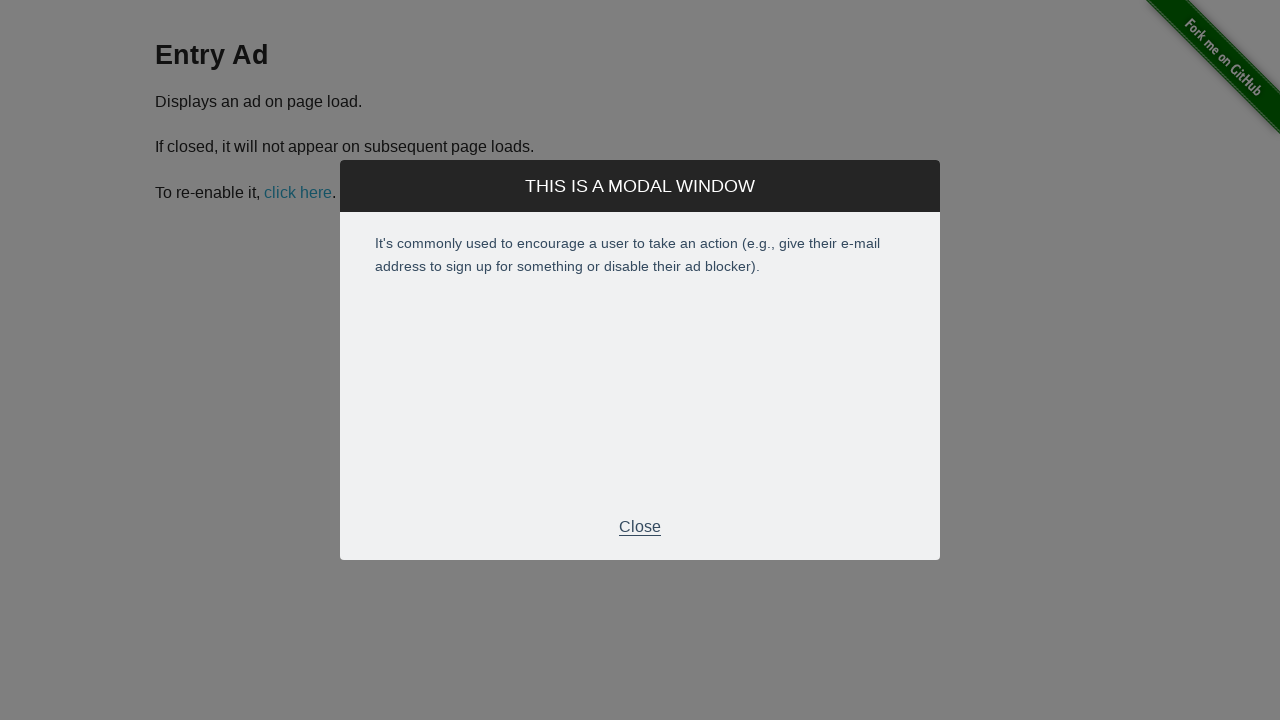

Clicked the close button on the modal footer at (640, 527) on div.modal-footer > p
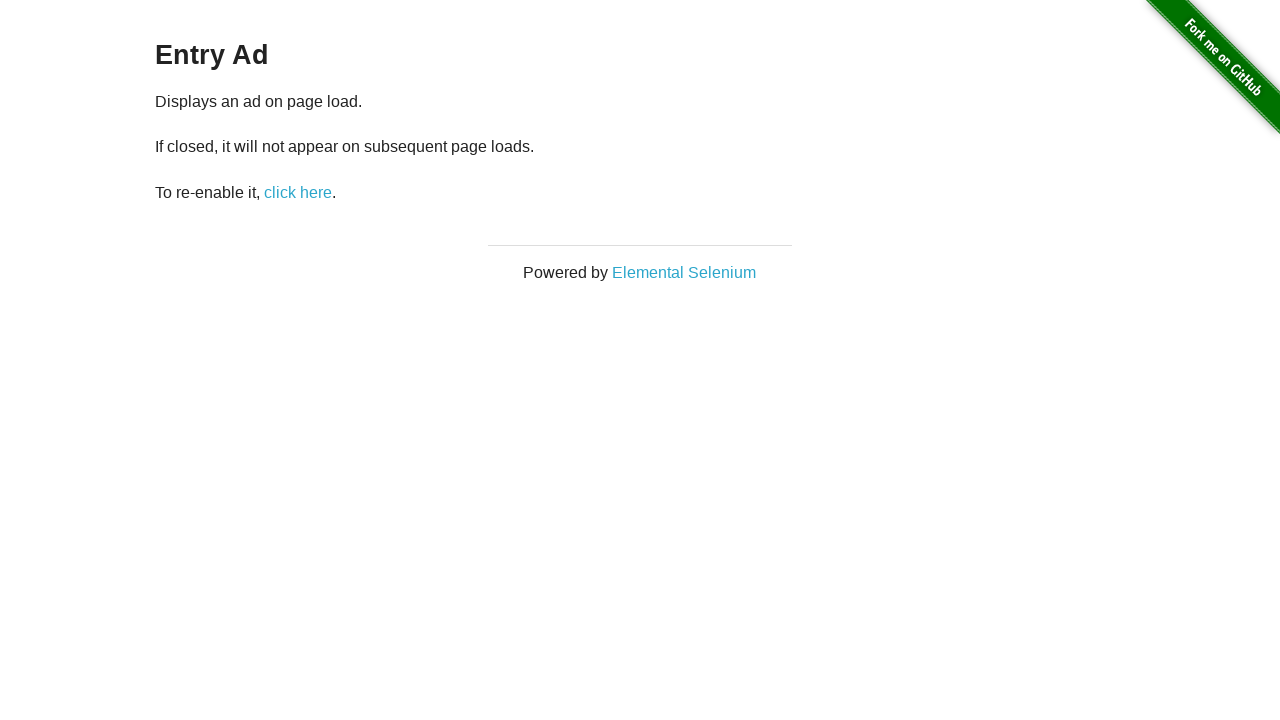

Entry advertisement modal was successfully dismissed
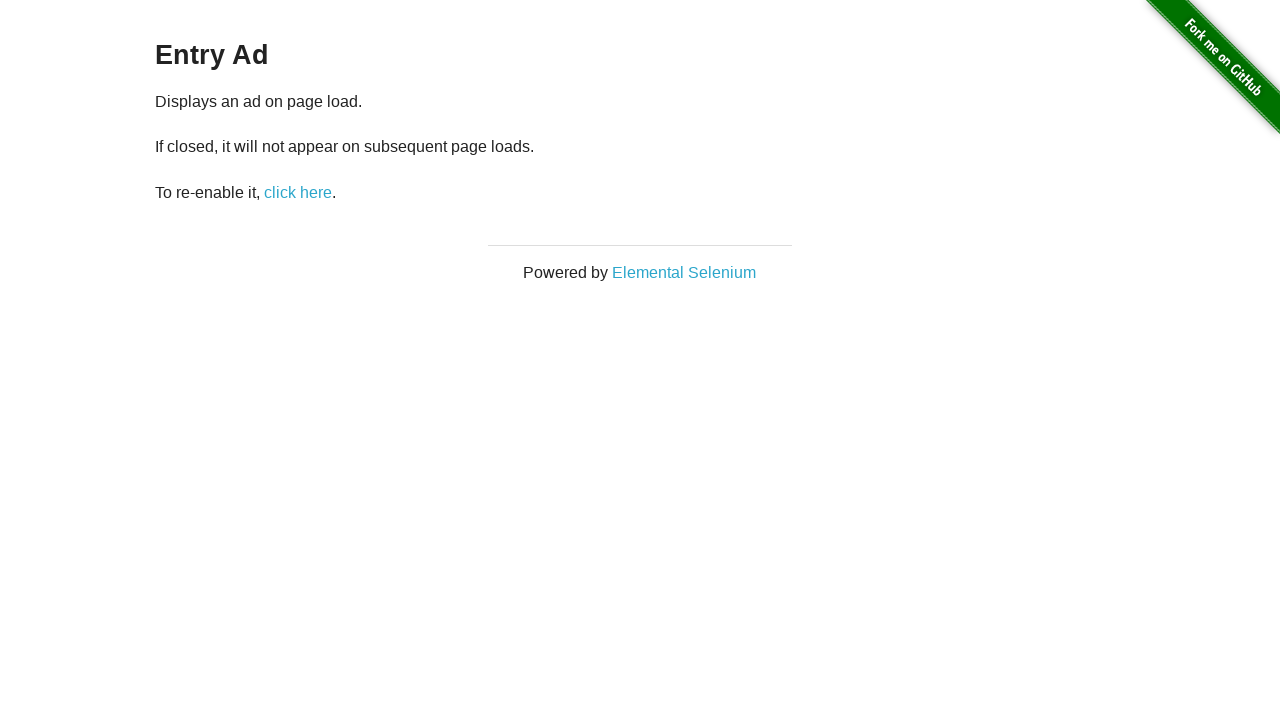

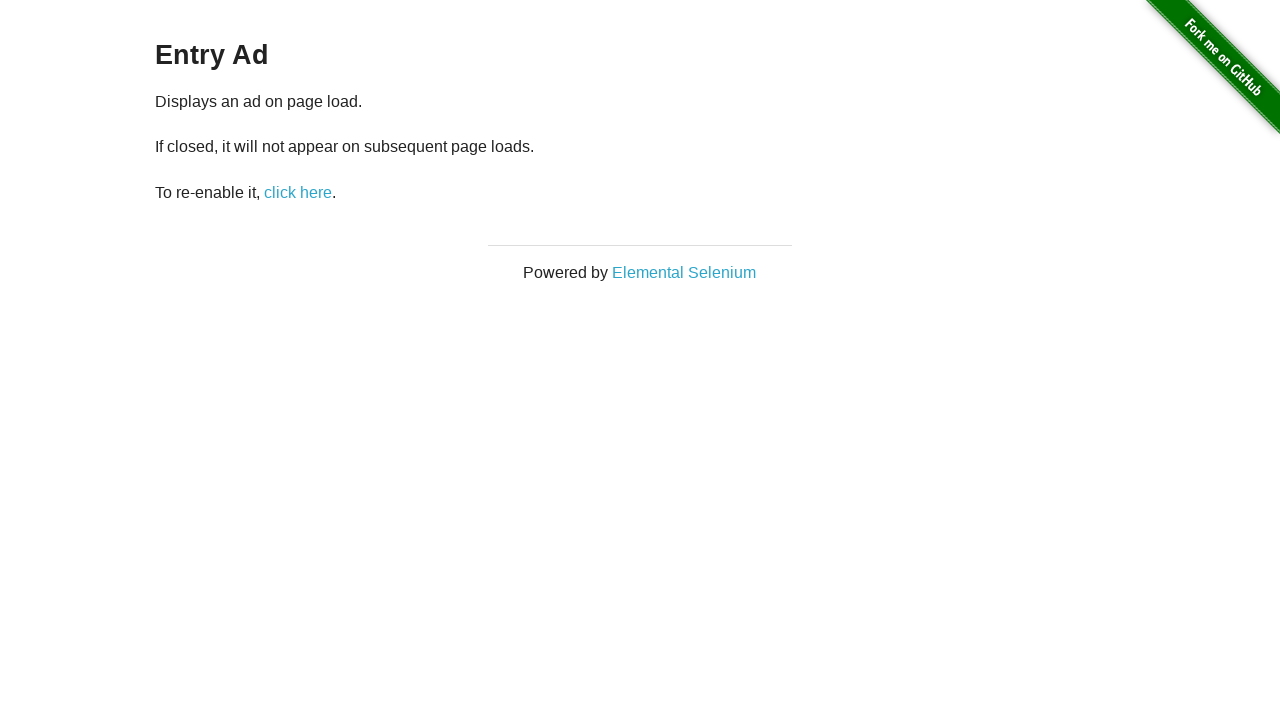